Tests the search functionality on a Selenium practice e-commerce site by typing a search query, verifying the number of visible products, and adding an item to cart.

Starting URL: https://rahulshettyacademy.com/seleniumPractise/#/

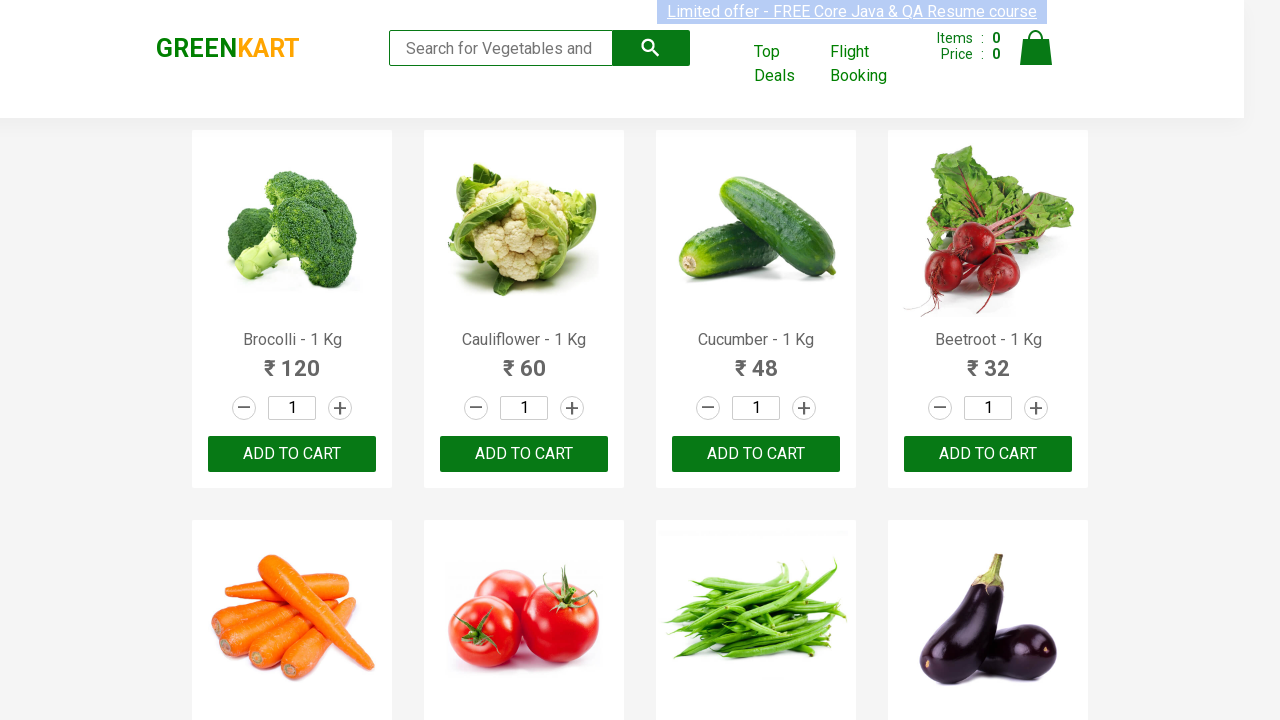

Filled search box with 'ca' on .search-keyword
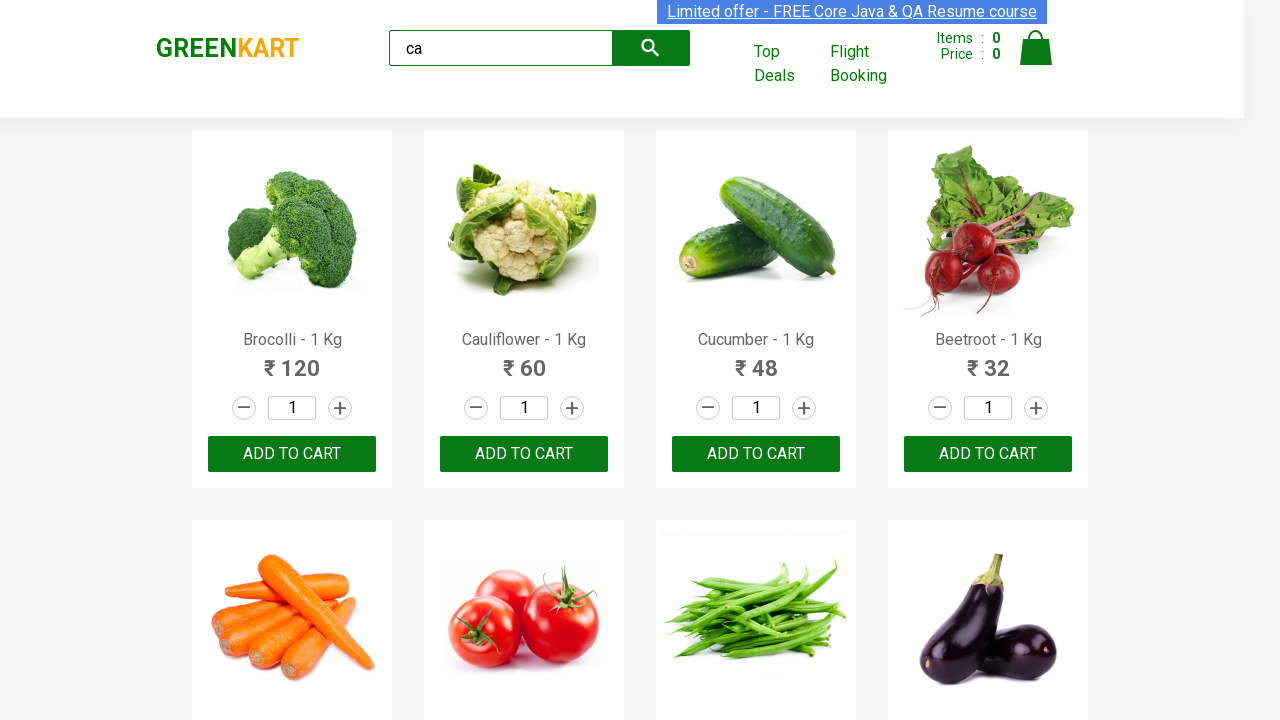

Waited 2 seconds for products to load
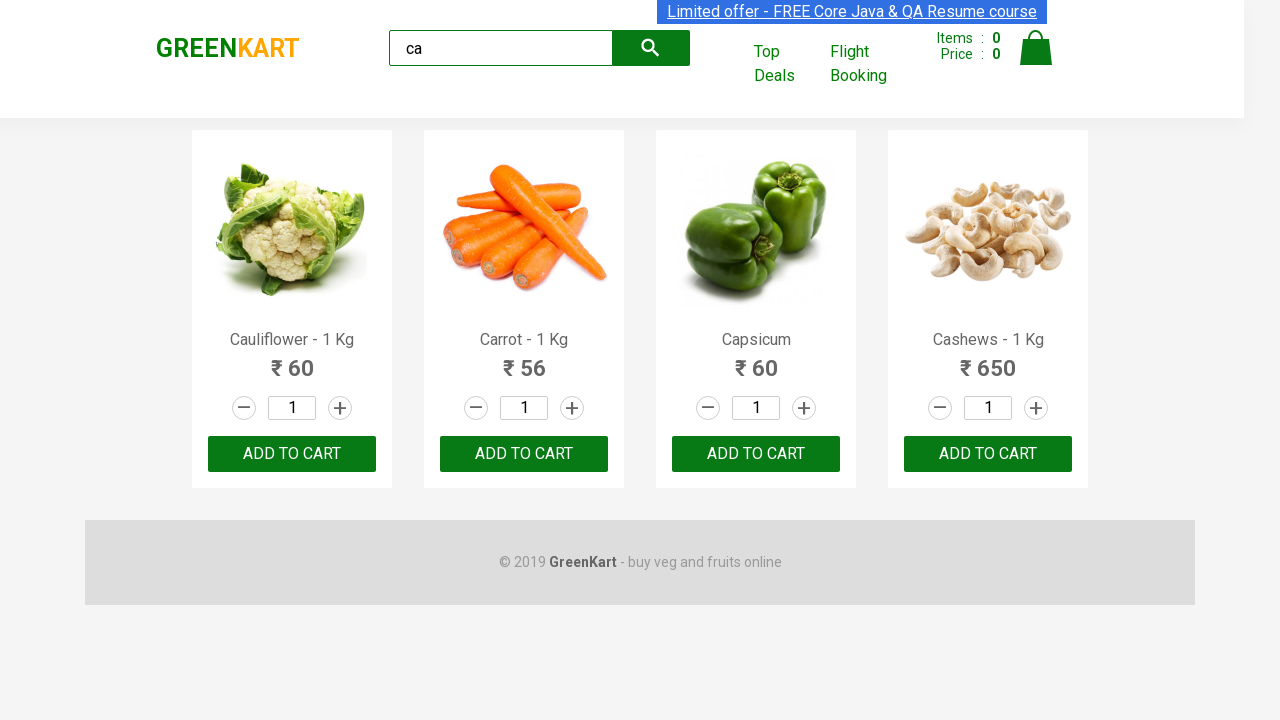

Located all visible products
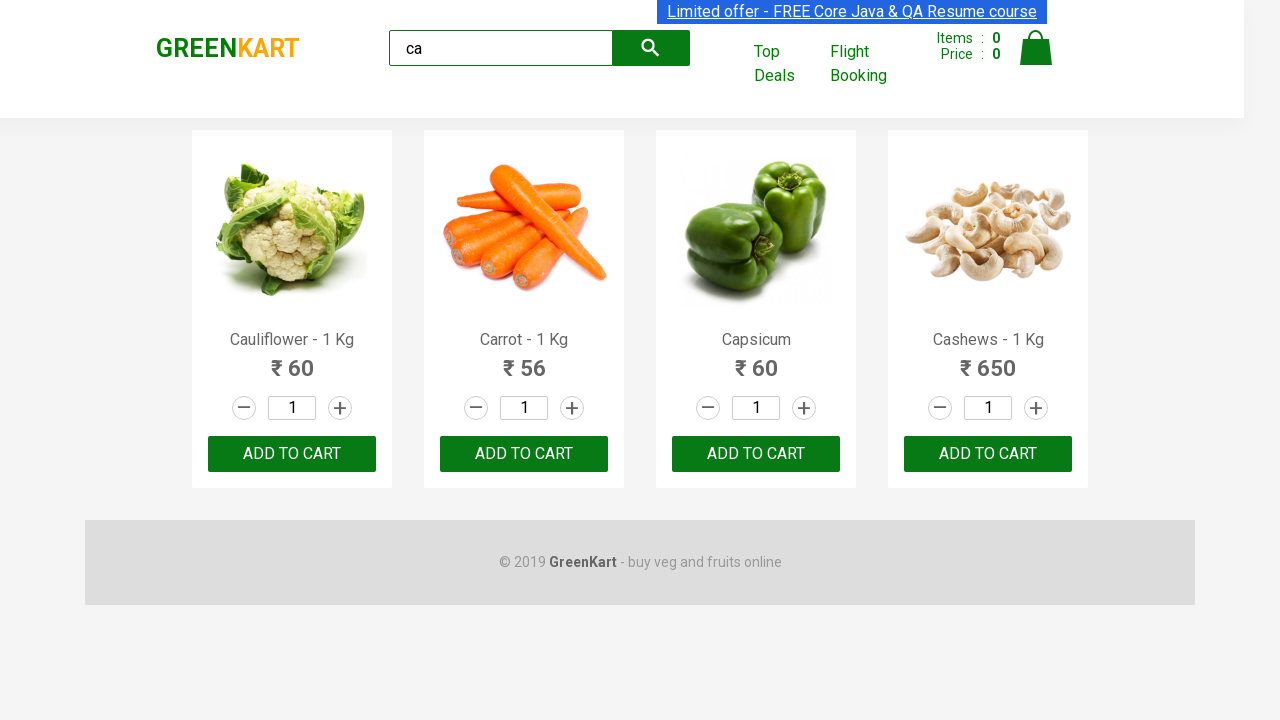

Verified 4 visible products are displayed
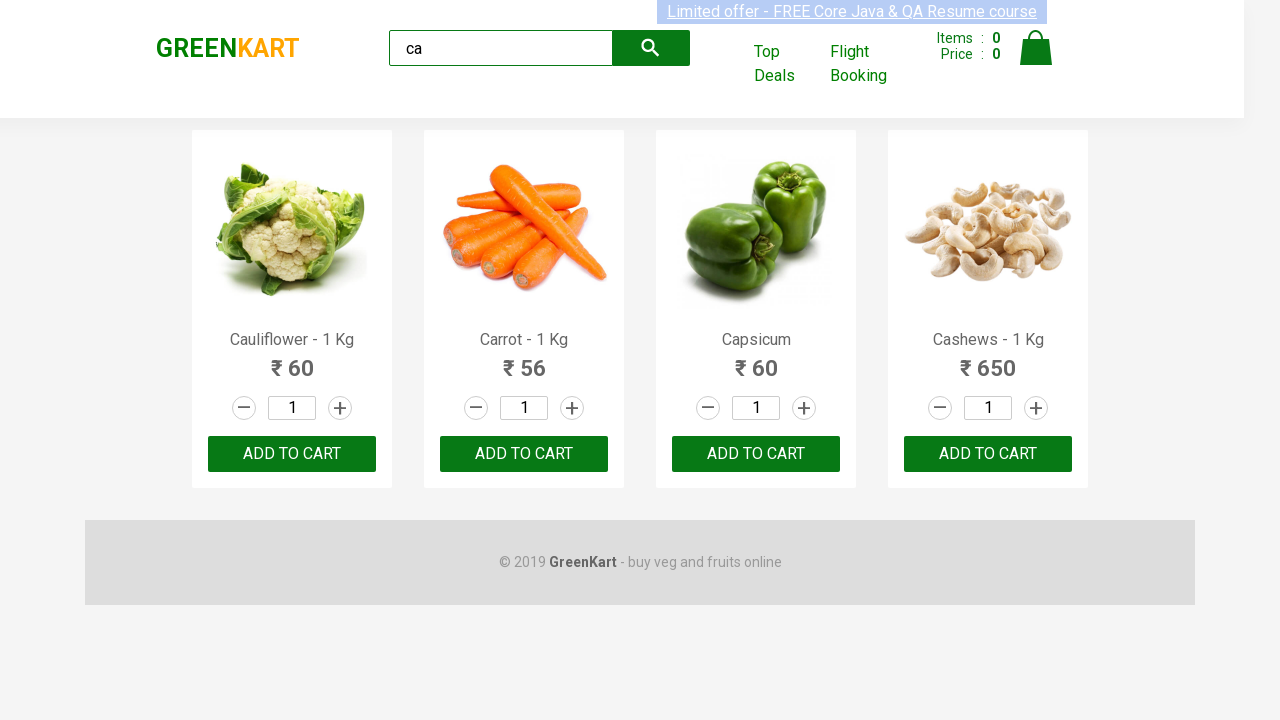

Located all products in container
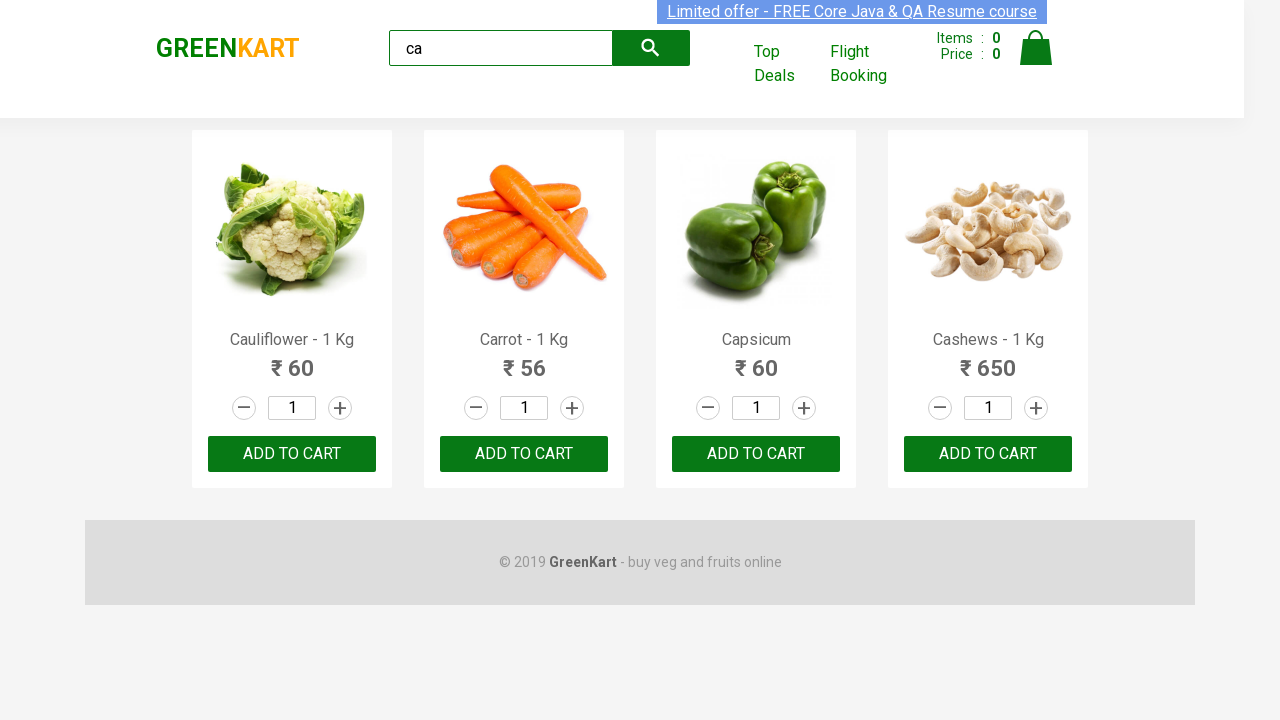

Verified products container has 4 items
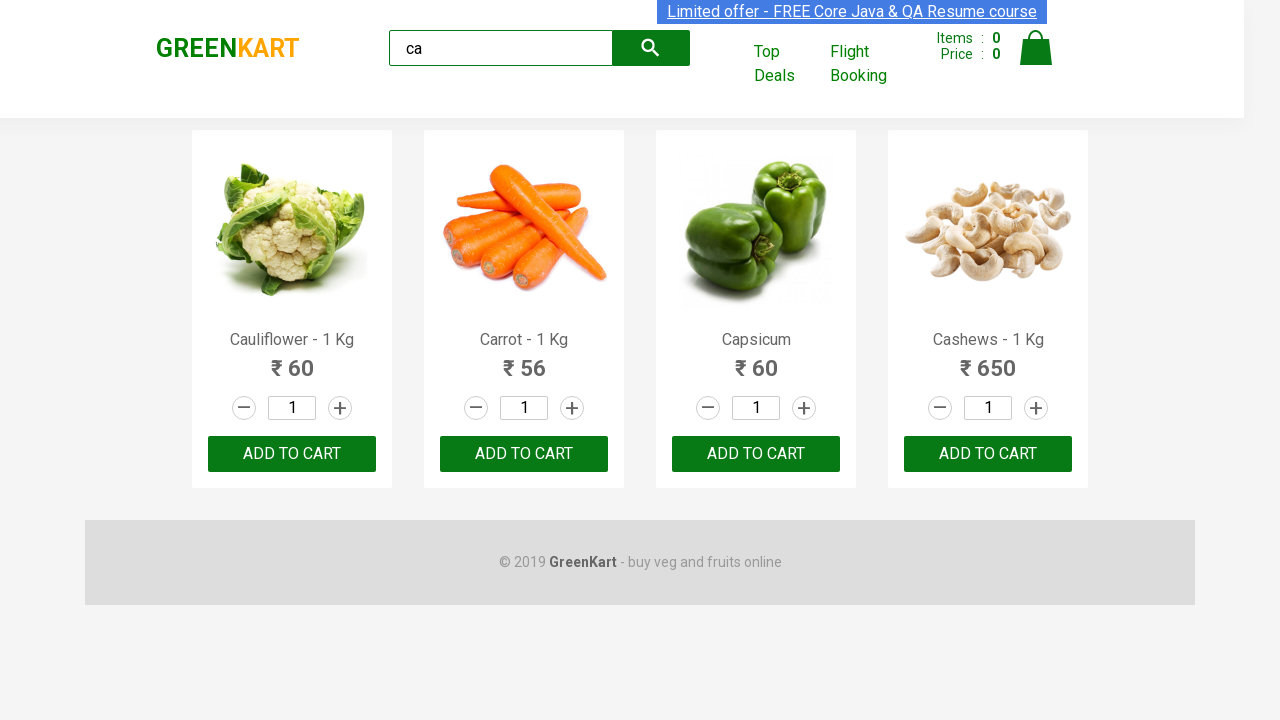

Clicked ADD TO CART button on third product at (756, 454) on .products .product >> nth=2 >> text=ADD TO CART
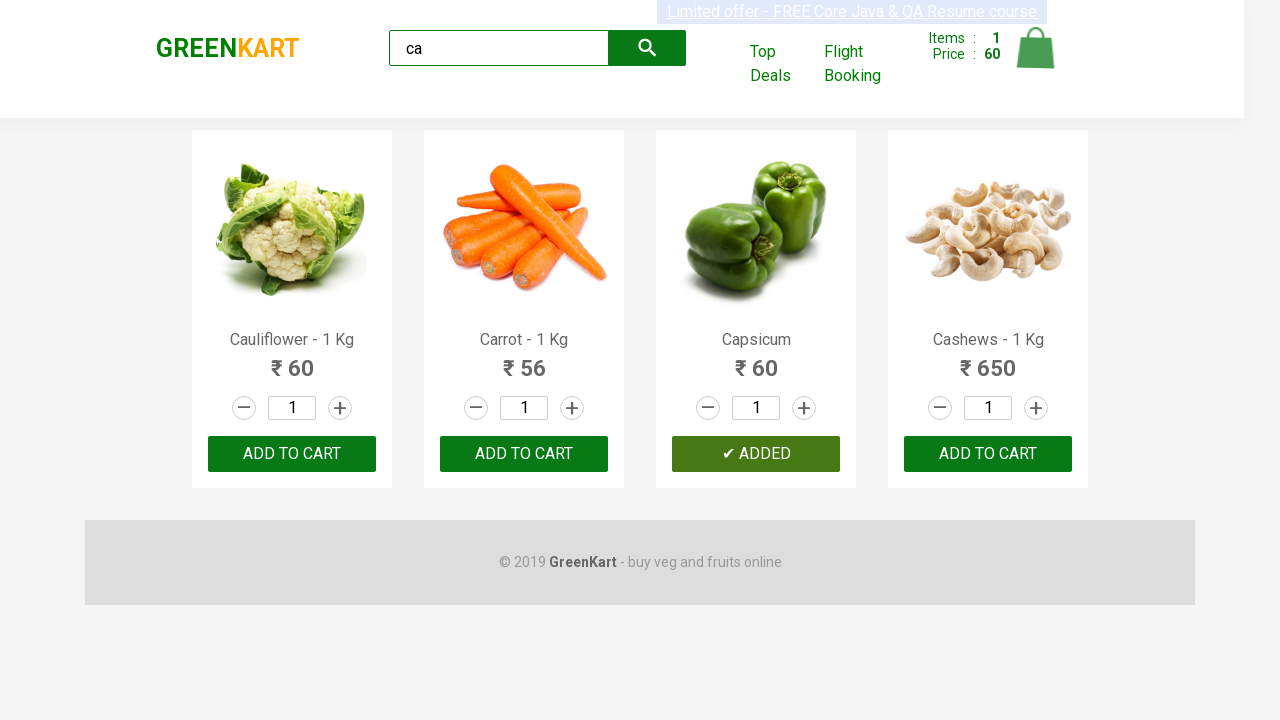

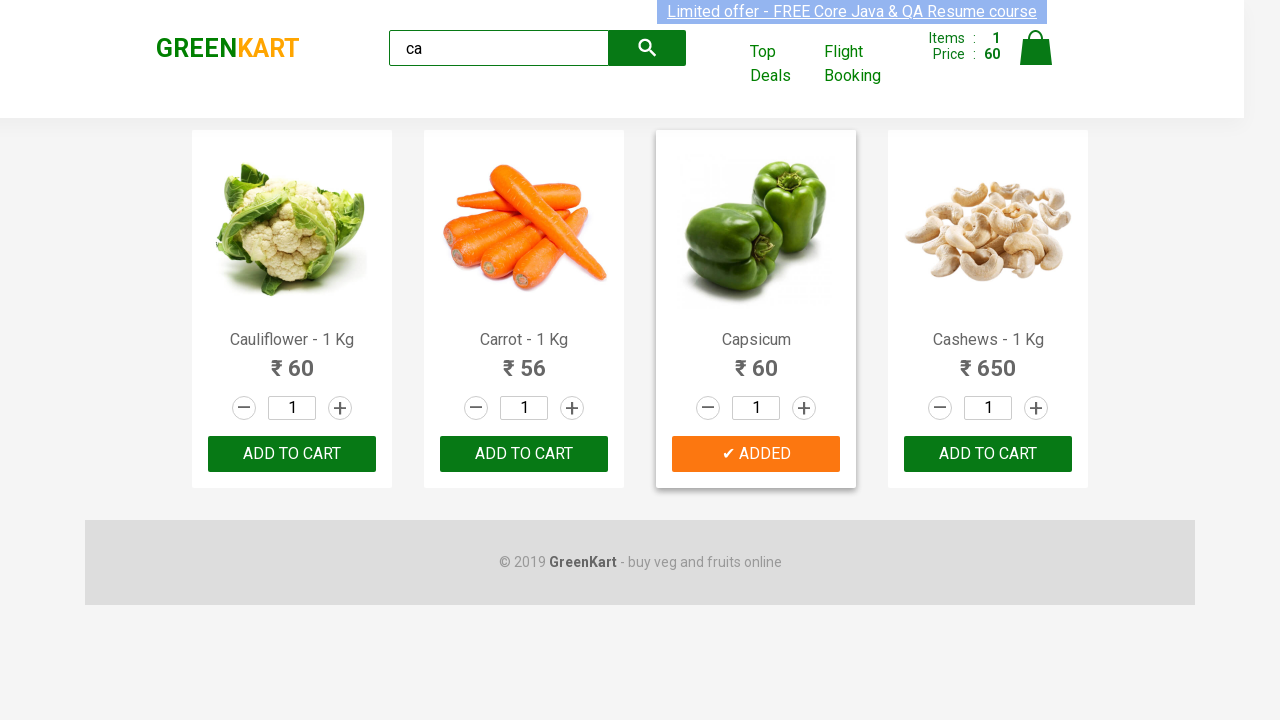